Tests checkbox interactions by checking and unchecking individual checkboxes

Starting URL: https://the-internet.herokuapp.com/checkboxes

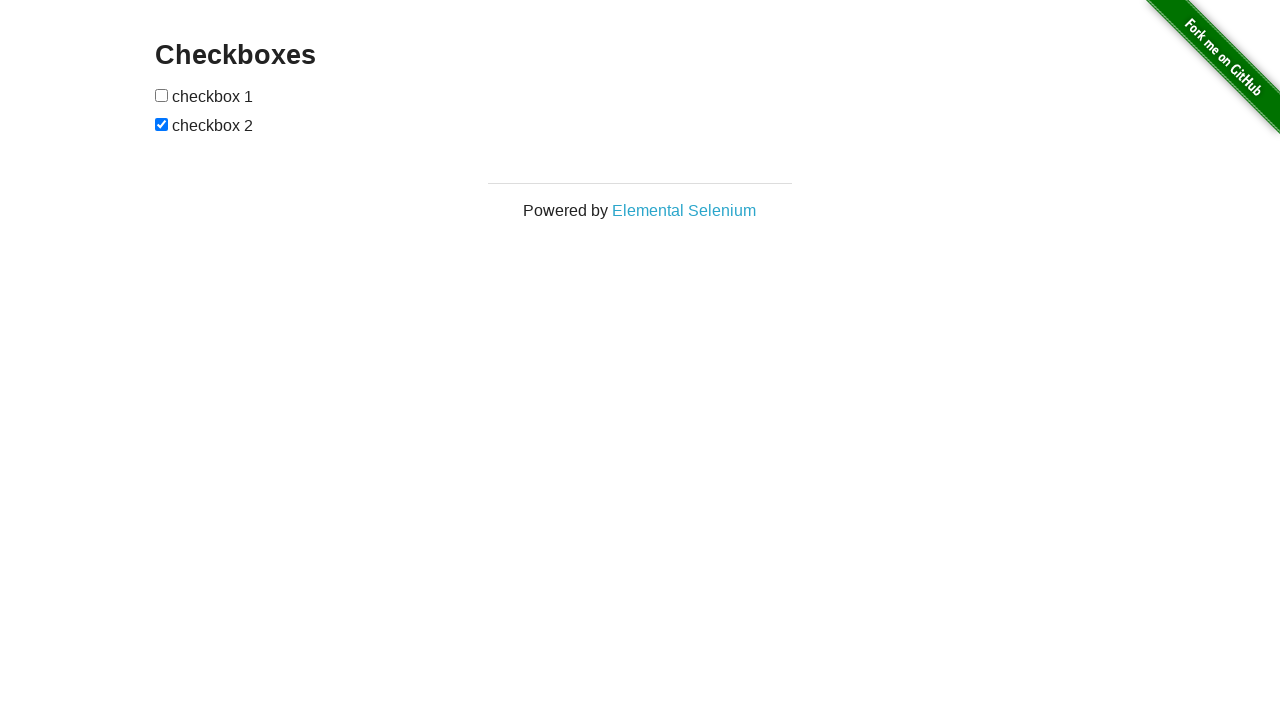

Waited for checkboxes container to be displayed
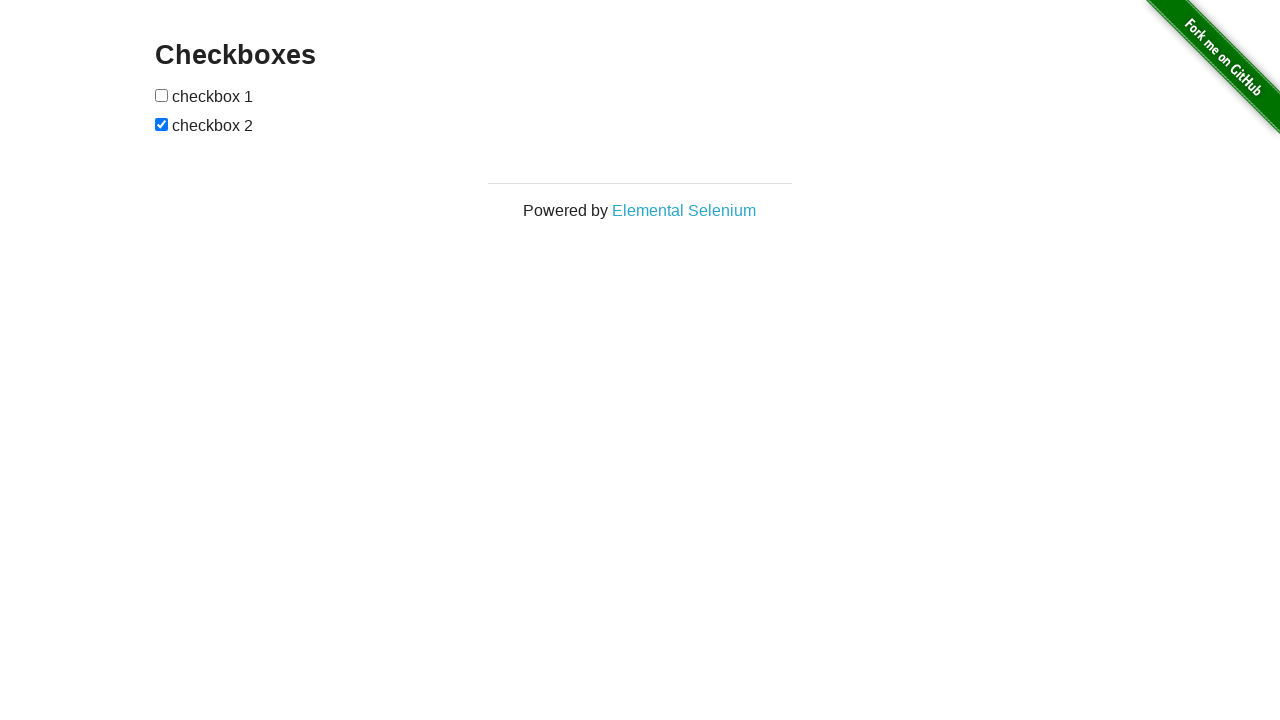

Checked first checkbox at (162, 95) on xpath=//form[@id='checkboxes']/input[1]
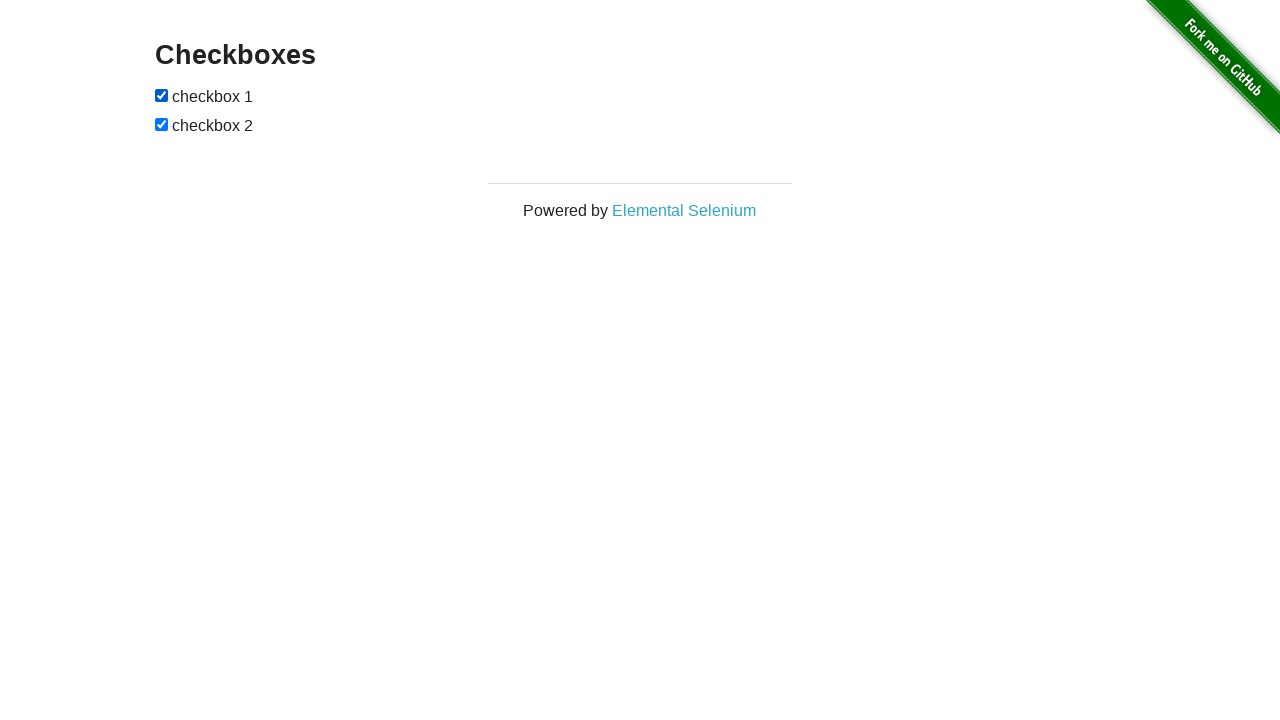

Checked second checkbox on xpath=//form[@id='checkboxes']/input[2]
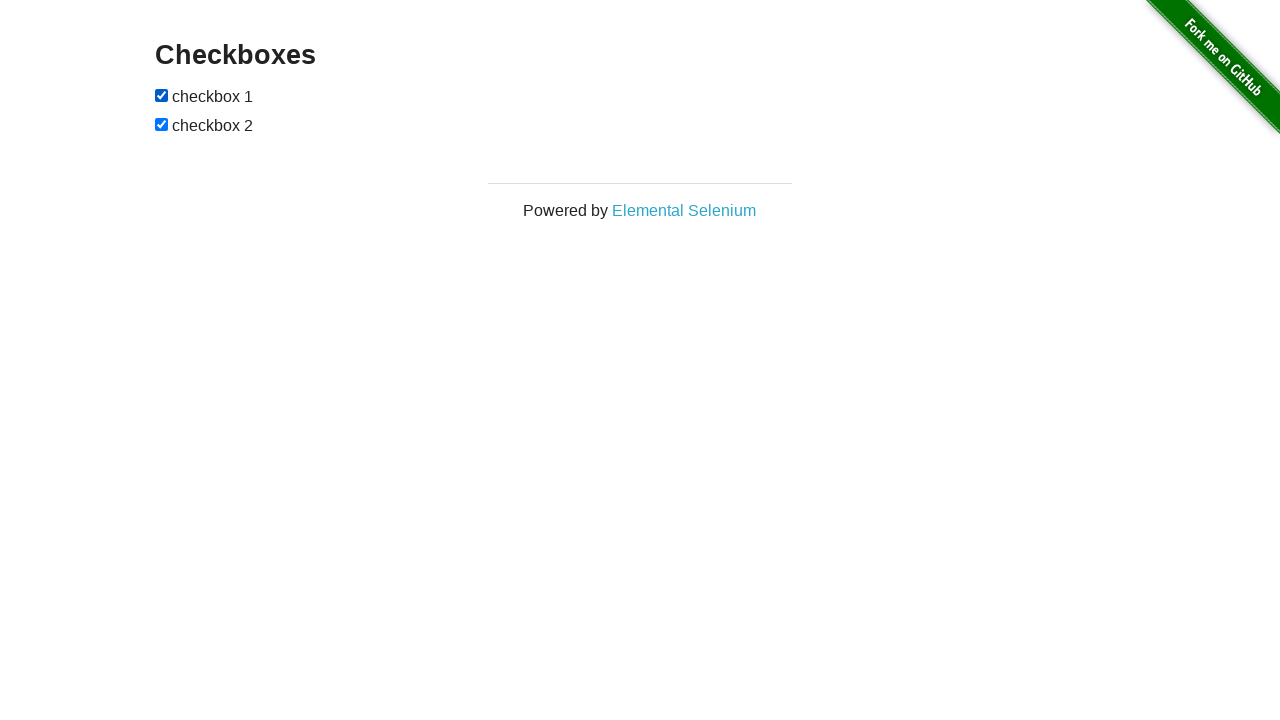

Checked first checkbox again on xpath=//form[@id='checkboxes']/input[1]
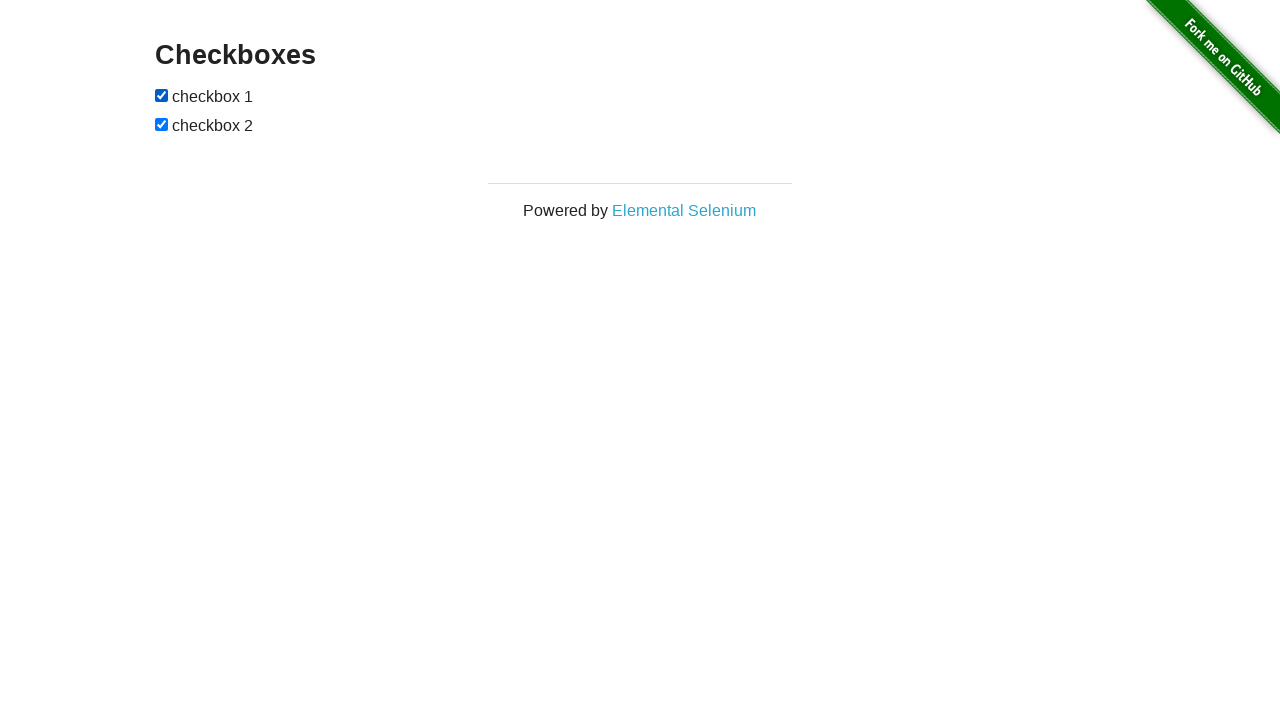

Checked second checkbox again on xpath=//form[@id='checkboxes']/input[2]
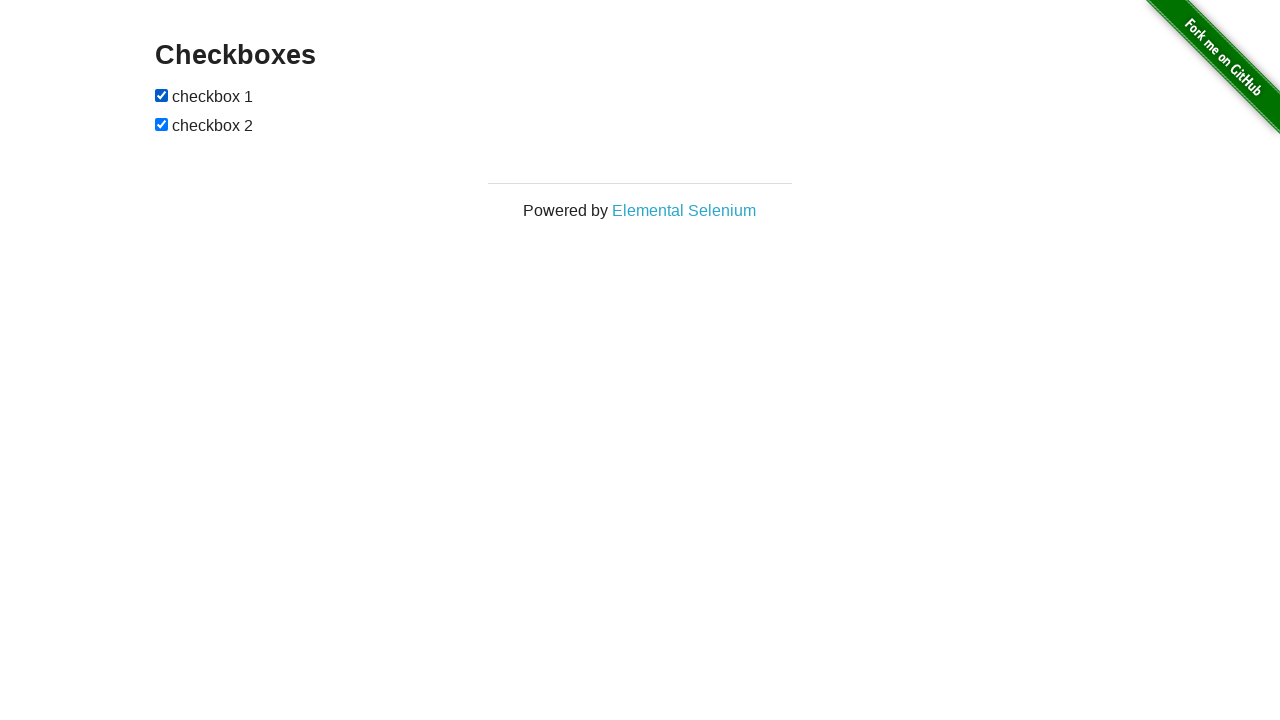

Unchecked first checkbox at (162, 95) on xpath=//form[@id='checkboxes']/input[1]
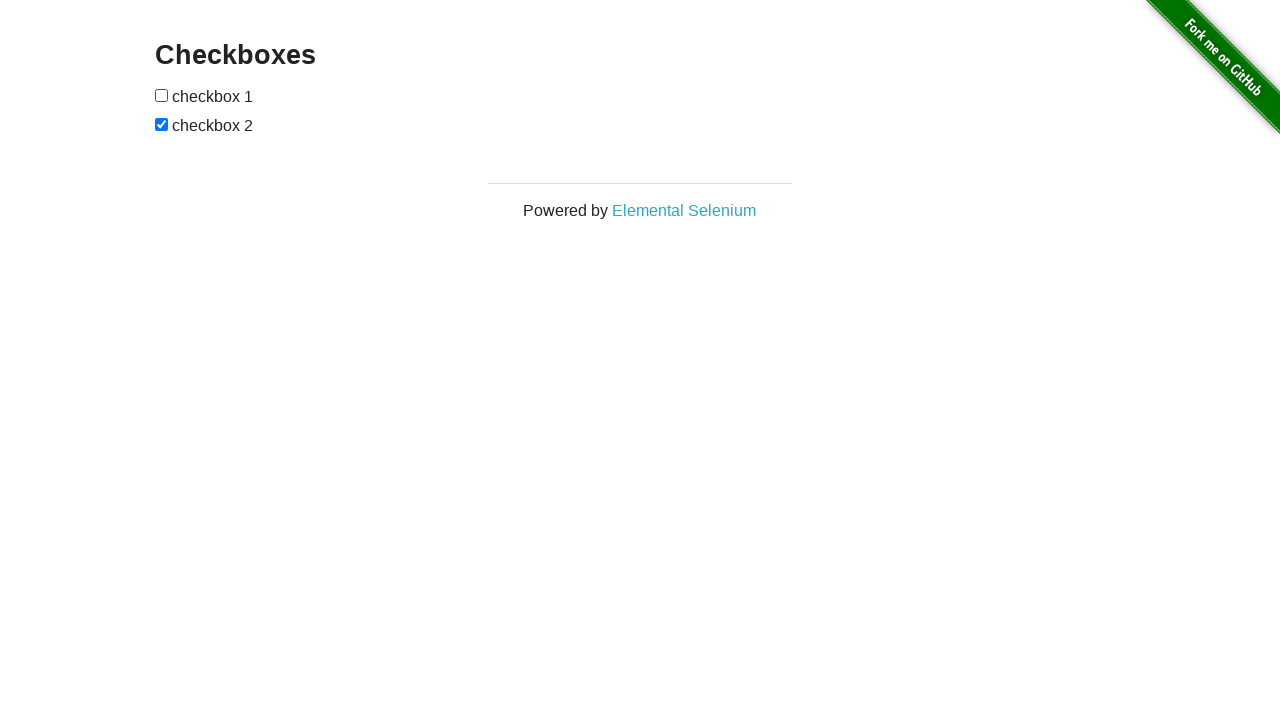

Unchecked second checkbox at (162, 124) on xpath=//form[@id='checkboxes']/input[2]
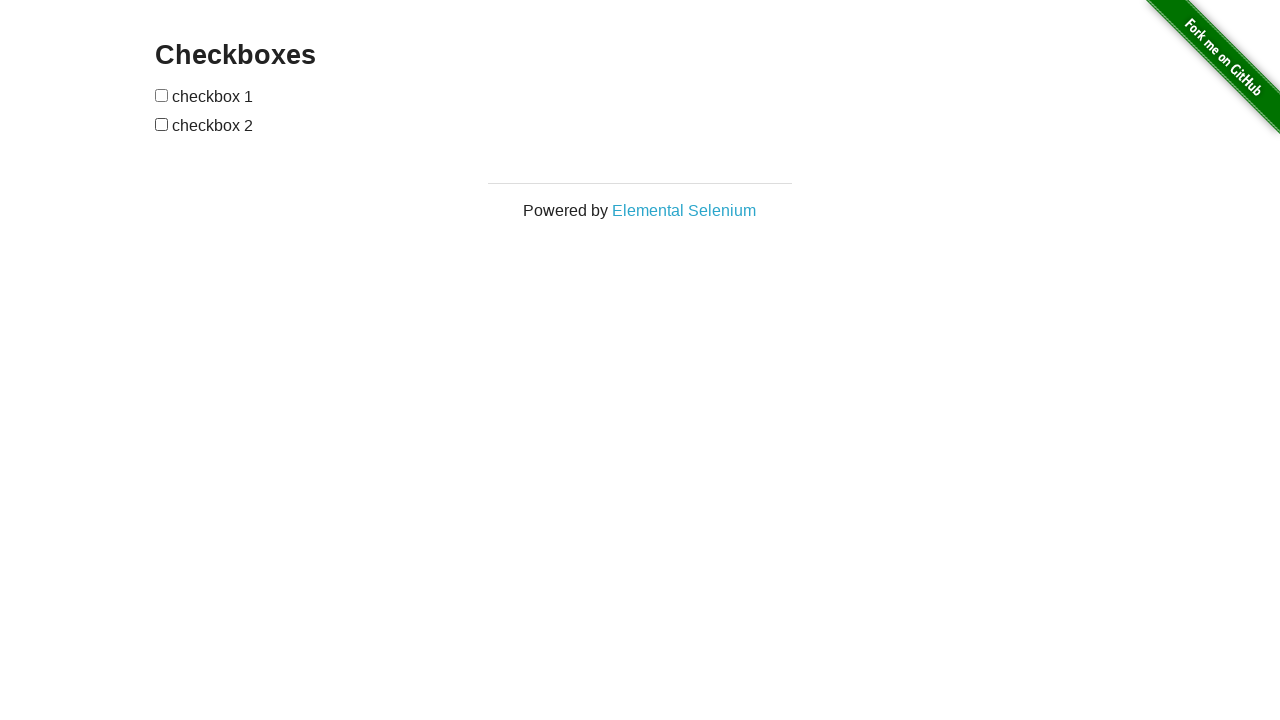

Unchecked first checkbox again on xpath=//form[@id='checkboxes']/input[1]
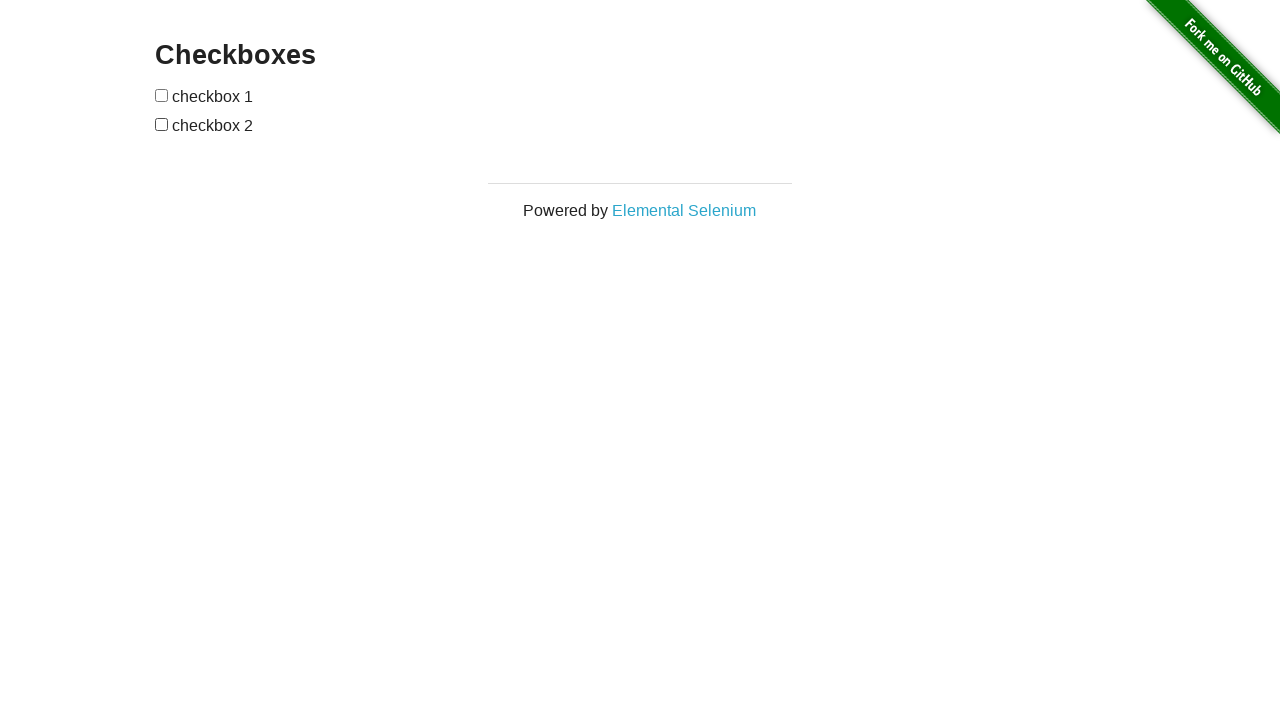

Unchecked second checkbox again on xpath=//form[@id='checkboxes']/input[2]
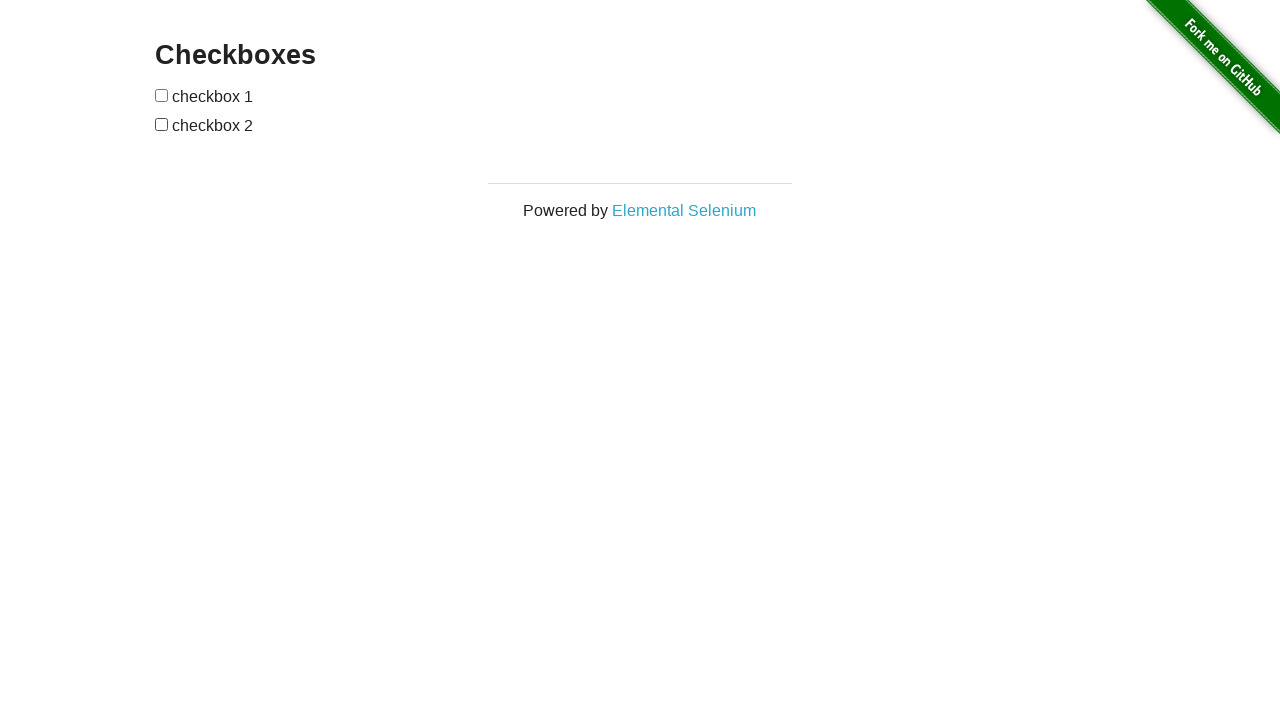

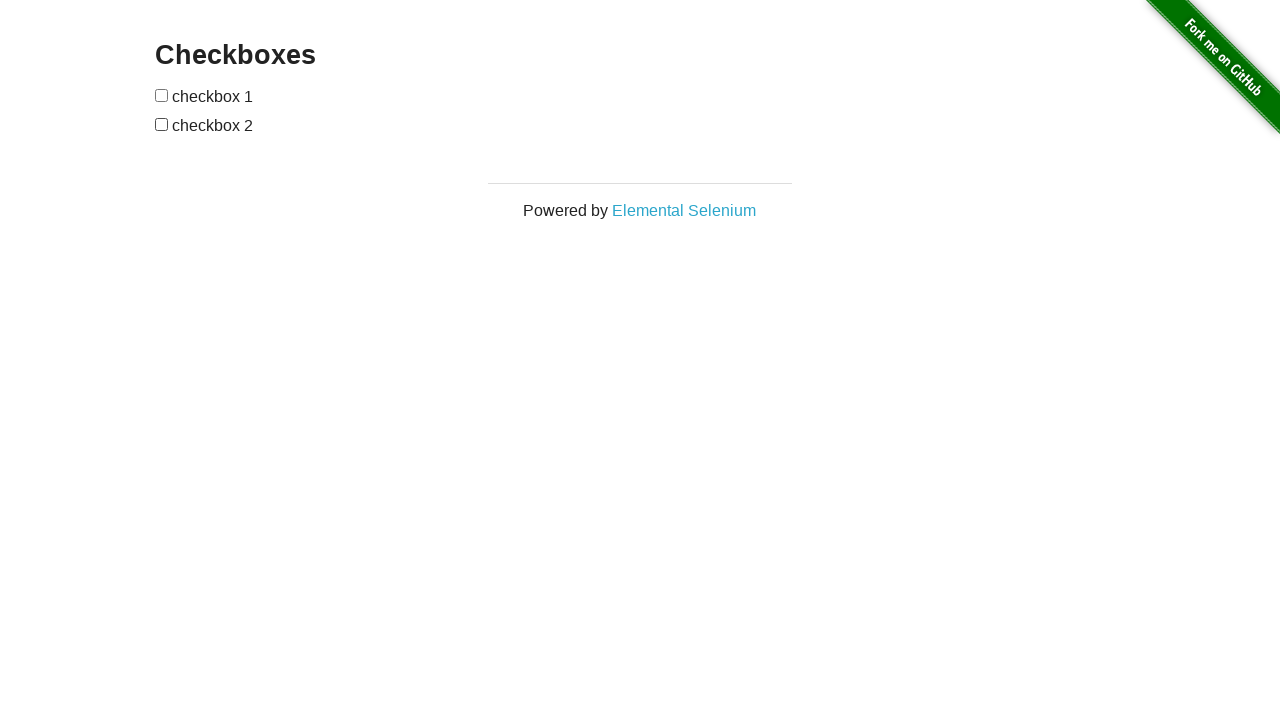